Tests XPath sibling and parent traversal by locating buttons in the header using following-sibling and parent axes

Starting URL: https://rahulshettyacademy.com/AutomationPractice/

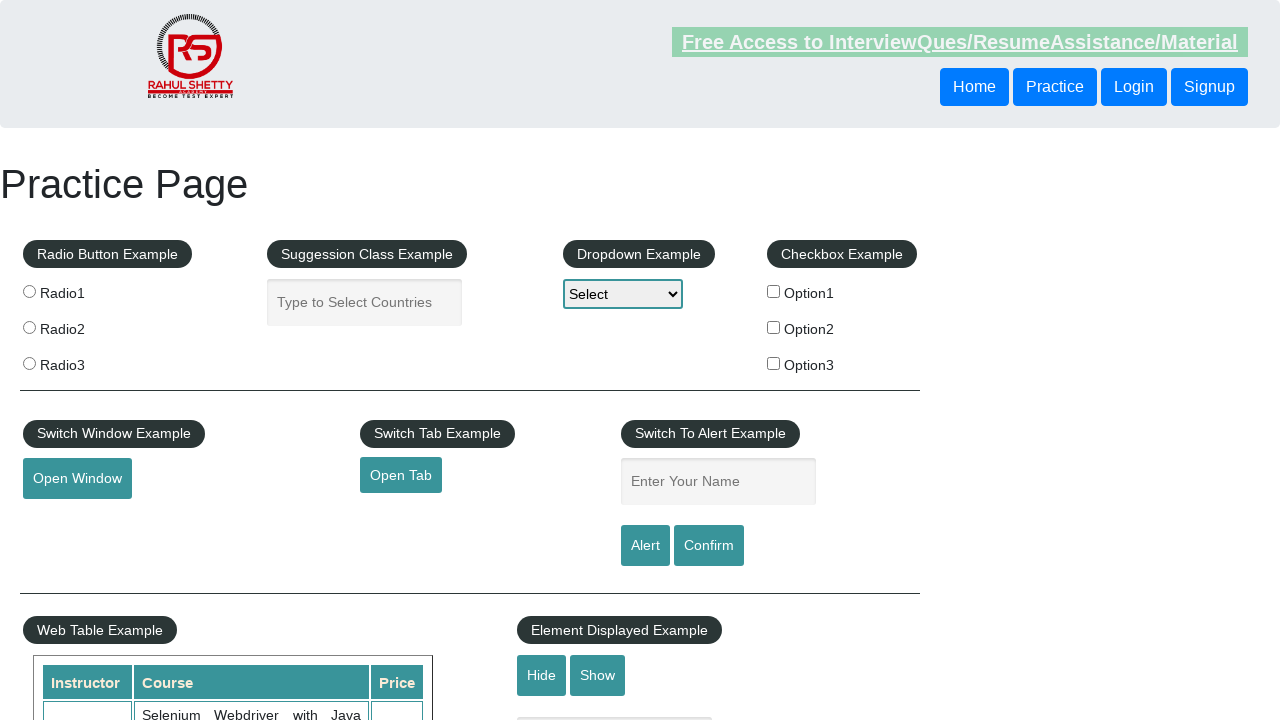

Located button using following-sibling XPath axis in header and retrieved text content
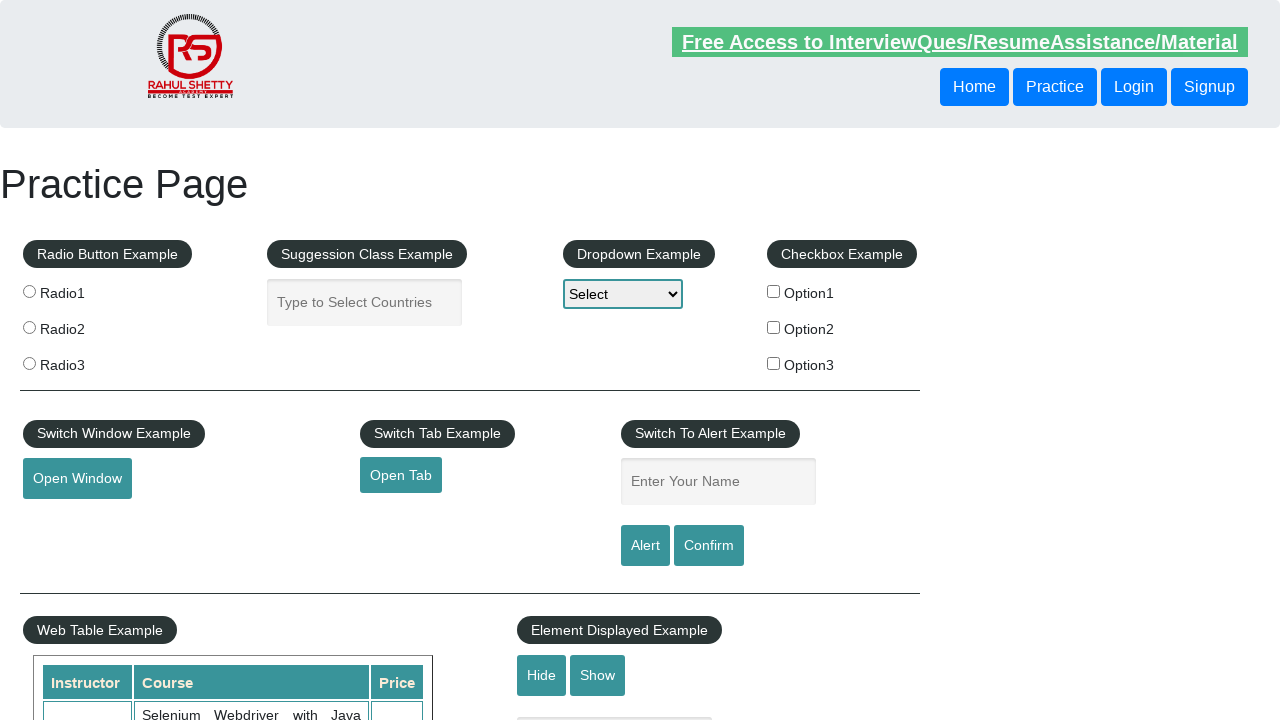

Located button using parent XPath axis traversal in header and retrieved text content
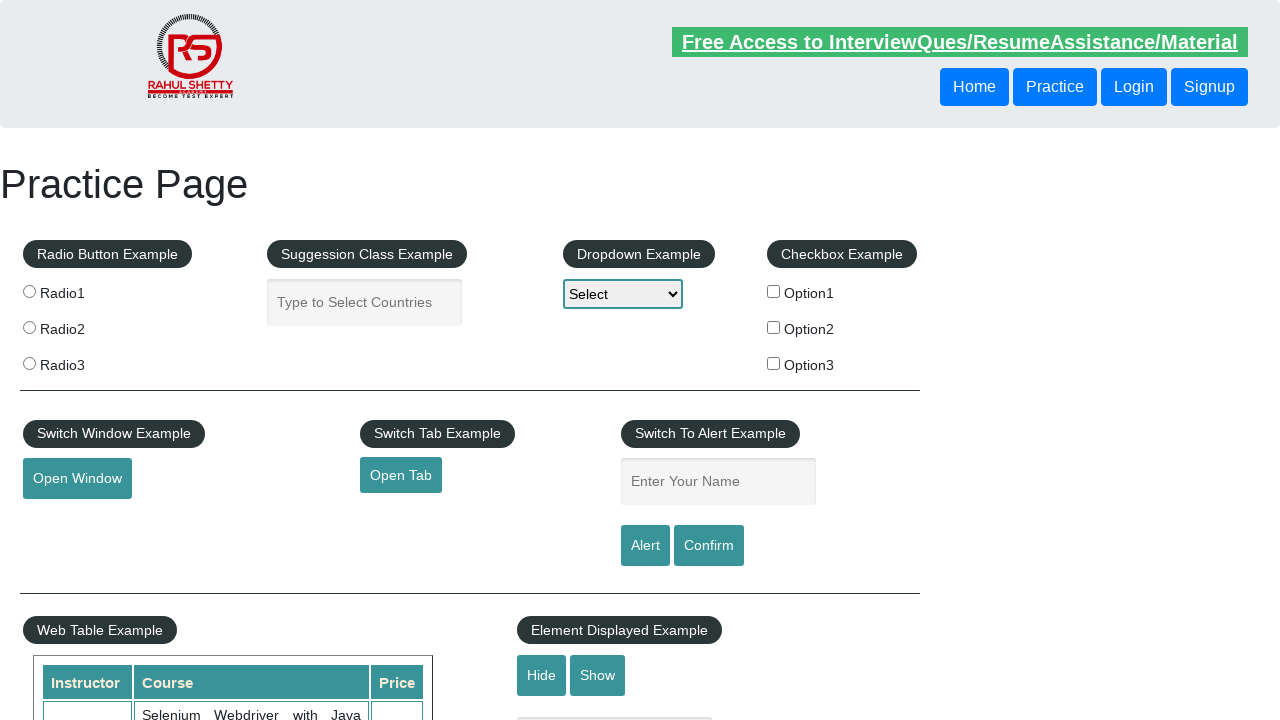

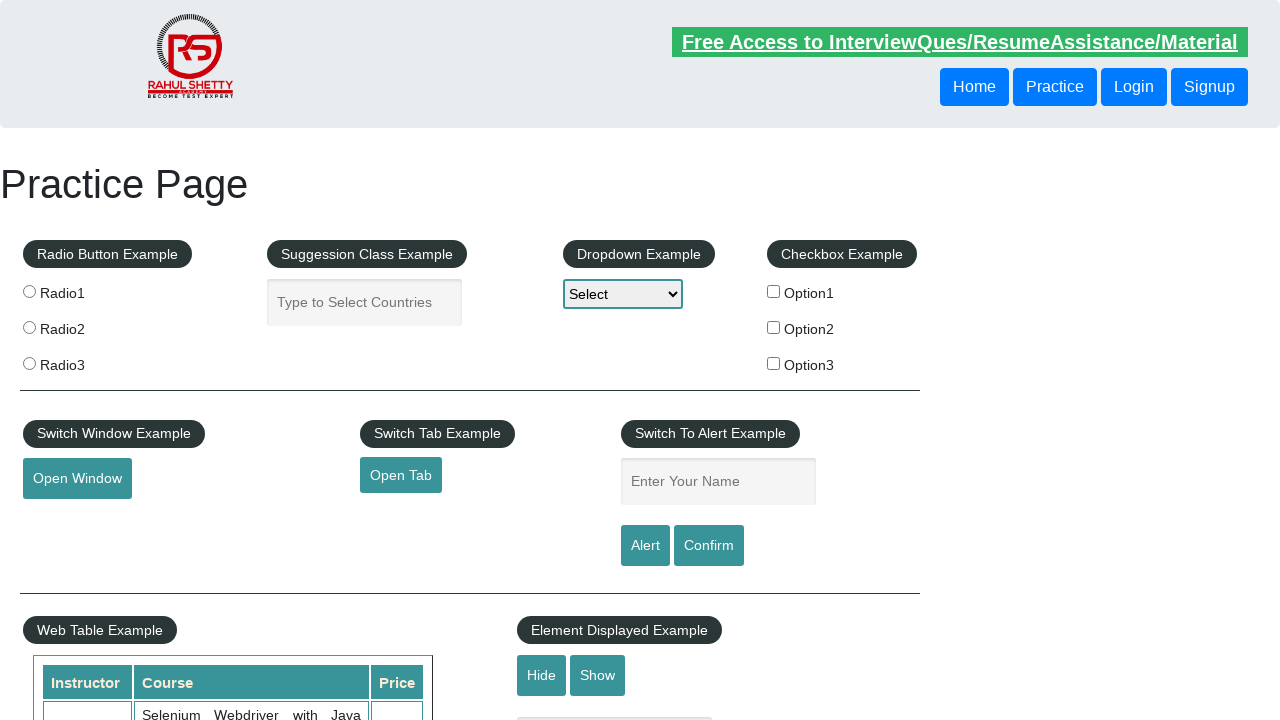